Tests Bootstrap dropdown functionality by clicking on a dropdown menu button and selecting the "HTML" option from the dropdown list

Starting URL: http://seleniumpractise.blogspot.com/2016/08/bootstrap-dropdown-example-for-selenium.html

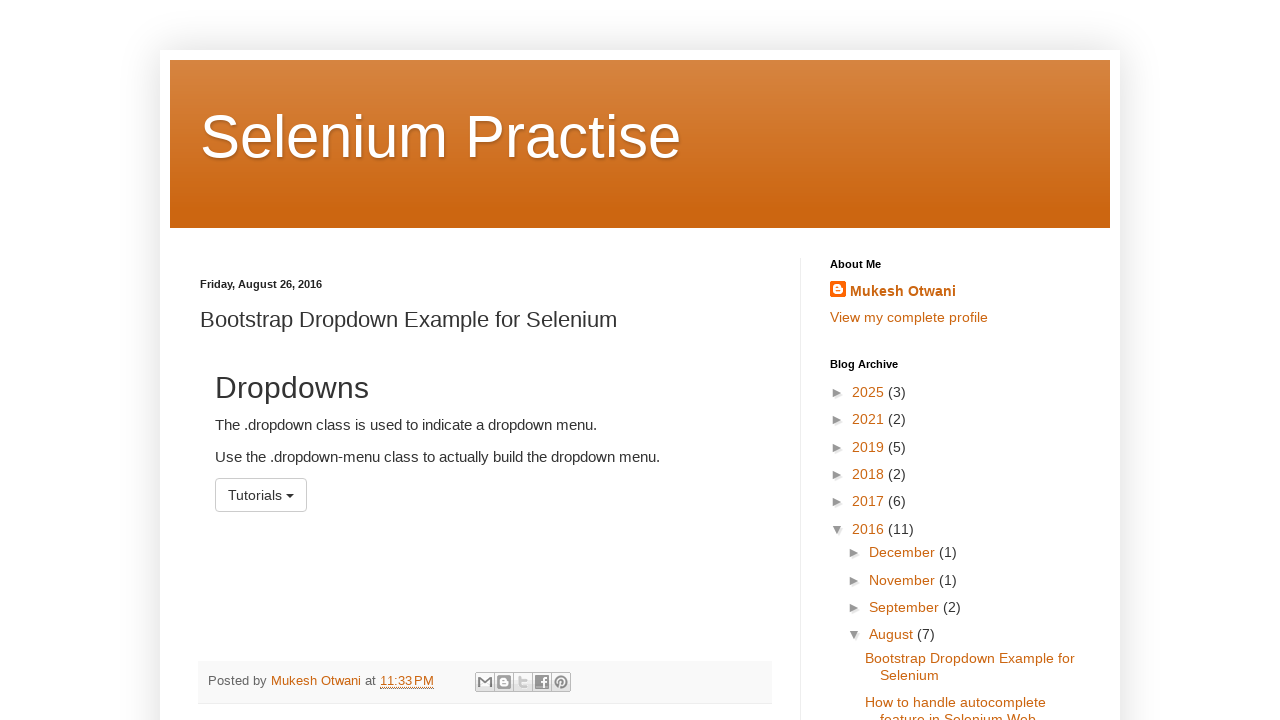

Clicked dropdown menu button at (261, 495) on button#menu1
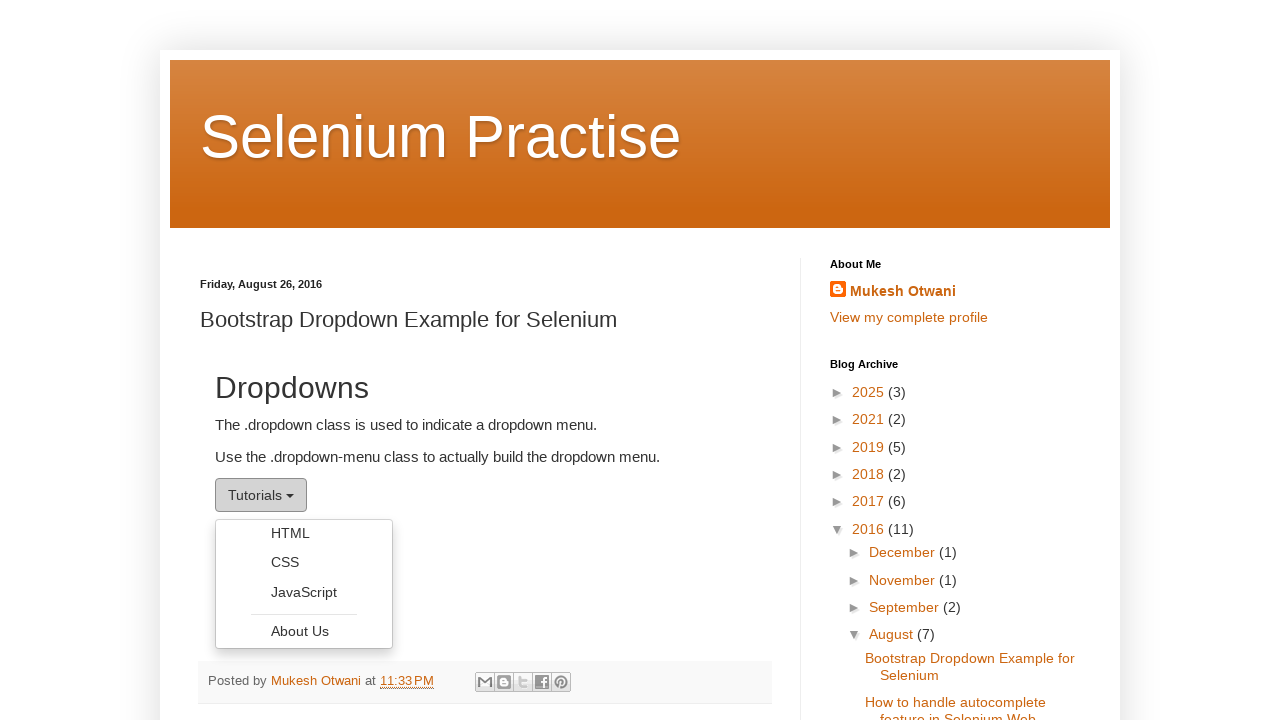

Dropdown menu appeared
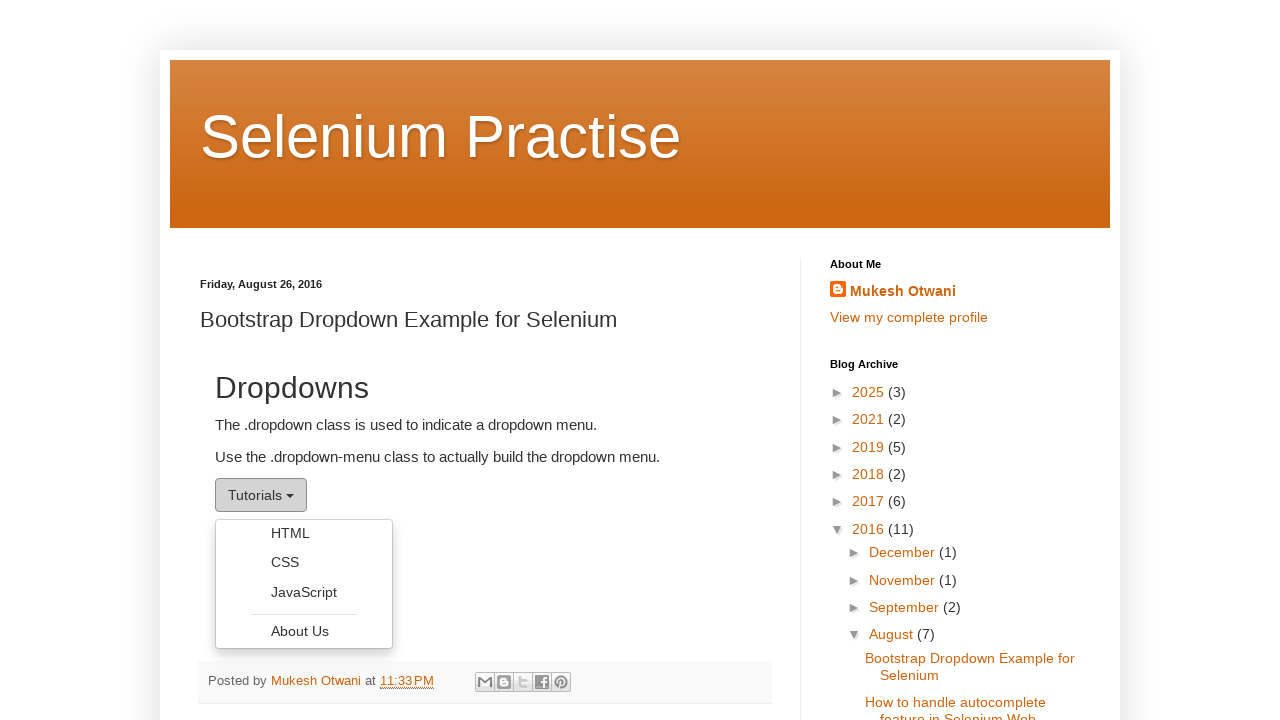

Selected 'HTML' option from dropdown menu at (304, 533) on ul.dropdown-menu li a:has-text('HTML')
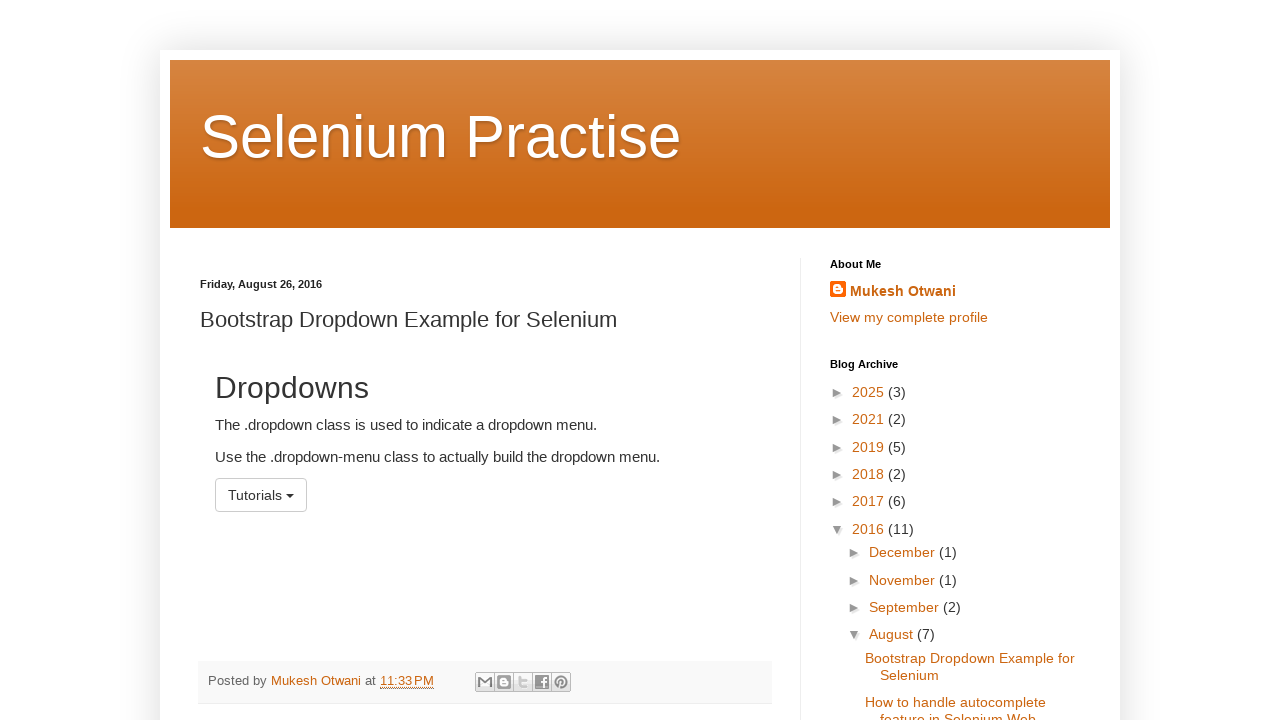

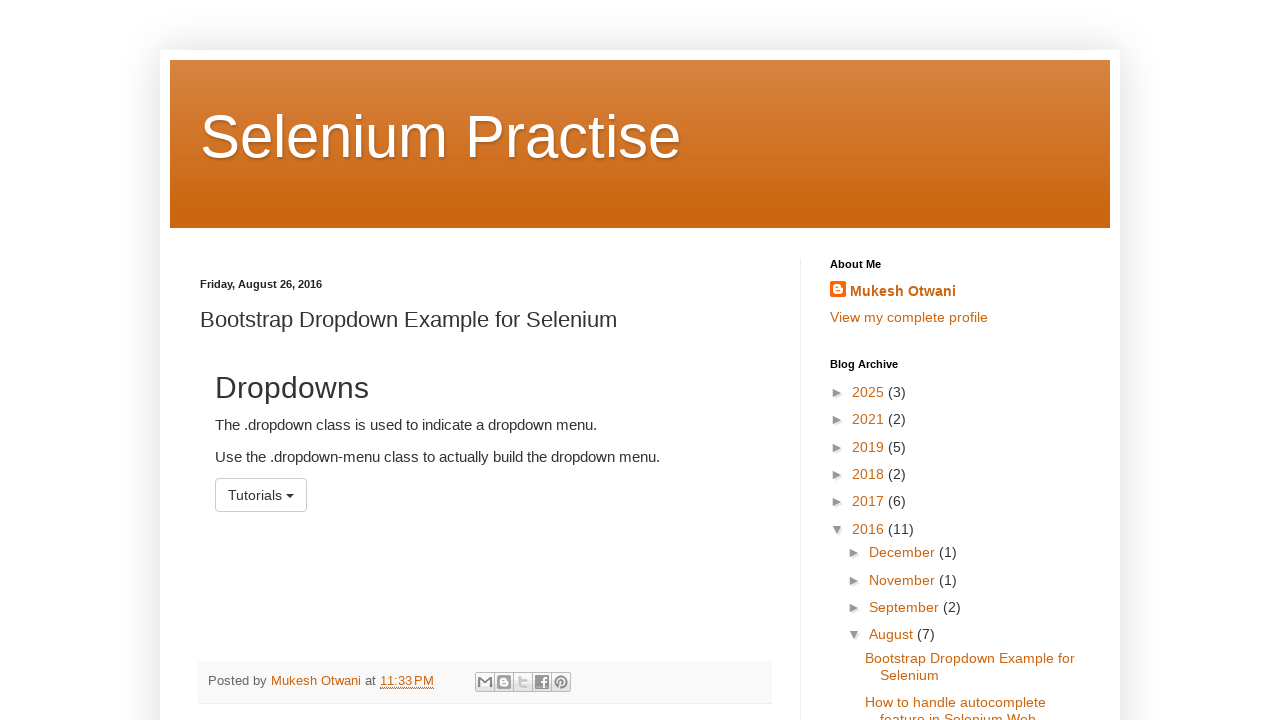